Tests checkbox functionality by checking and then unchecking a checkbox element

Starting URL: https://rahulshettyacademy.com/loginpagePractise/

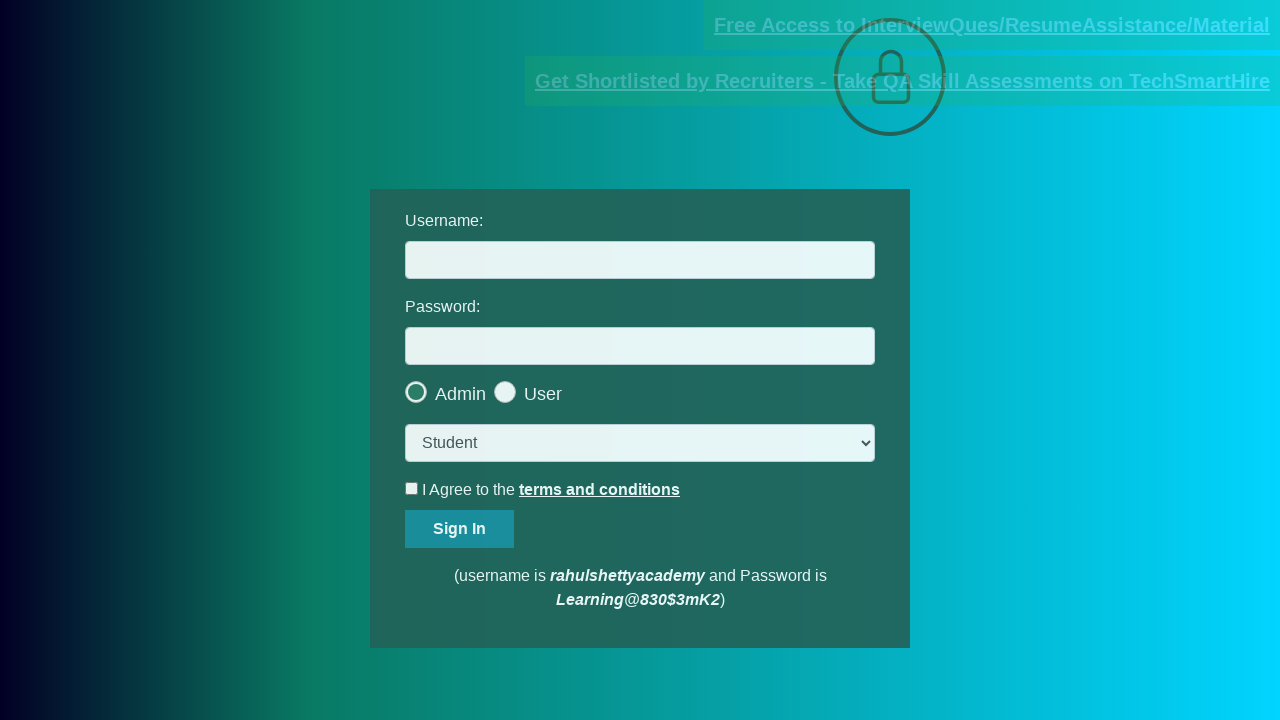

Checked the checkbox element at (412, 488) on [type='checkbox']
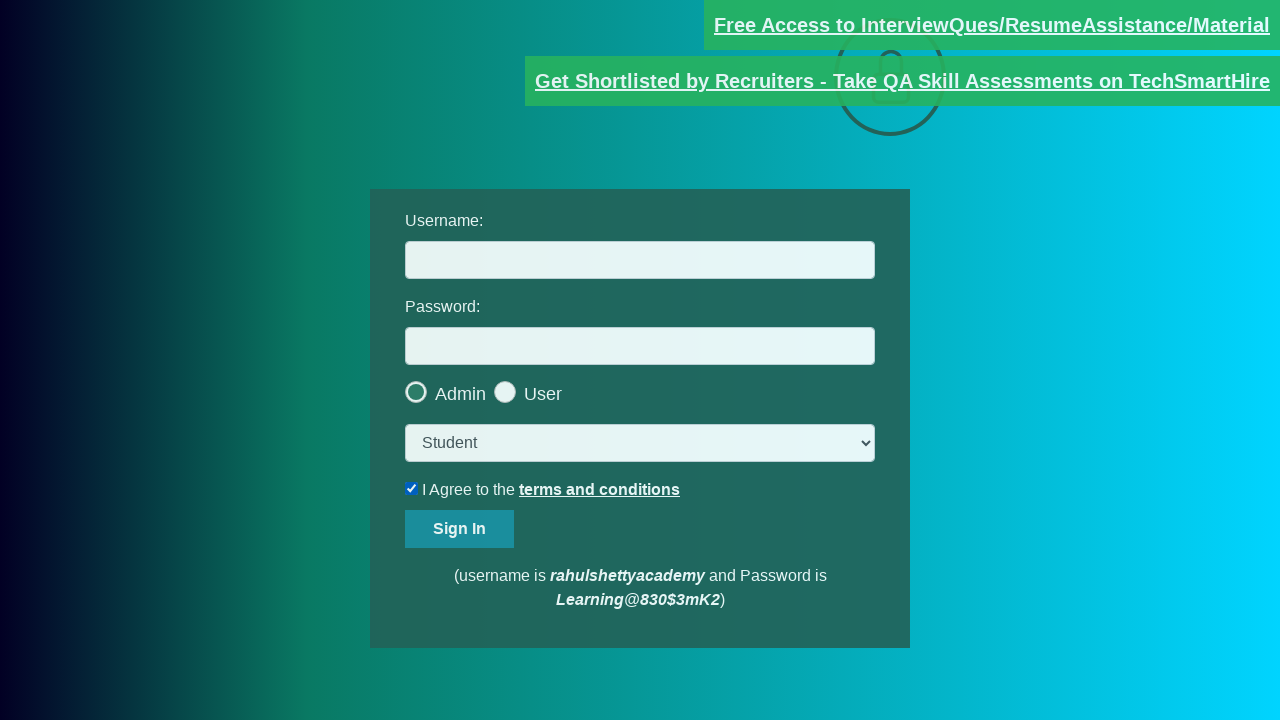

Unchecked the checkbox element at (412, 488) on [type='checkbox']
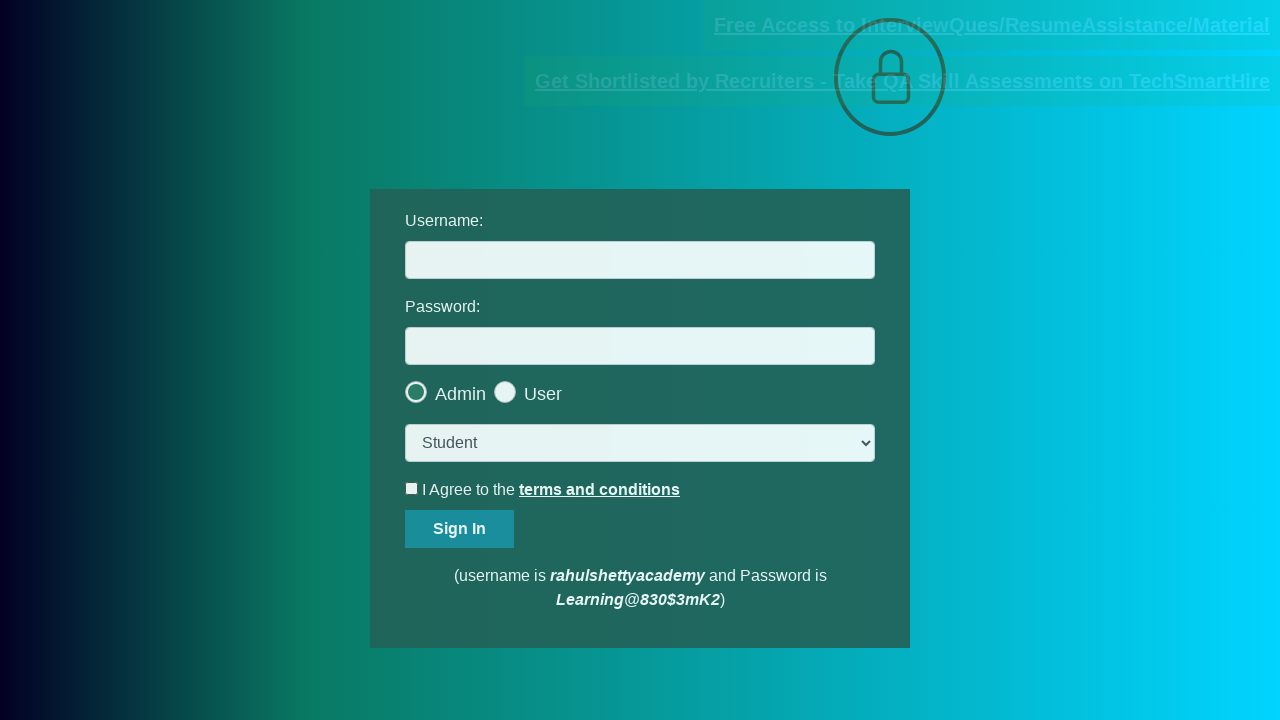

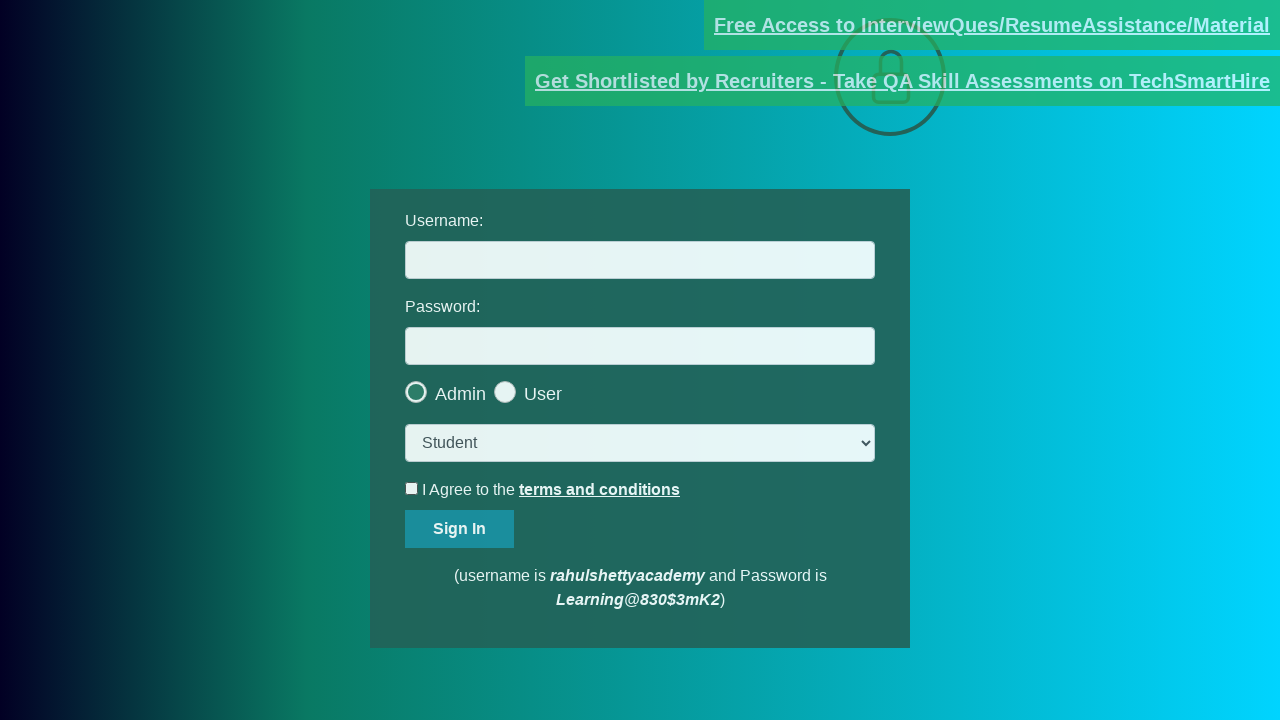